Navigates to OLX India website with browser notifications disabled and verifies the page loads successfully

Starting URL: https://www.olx.in/

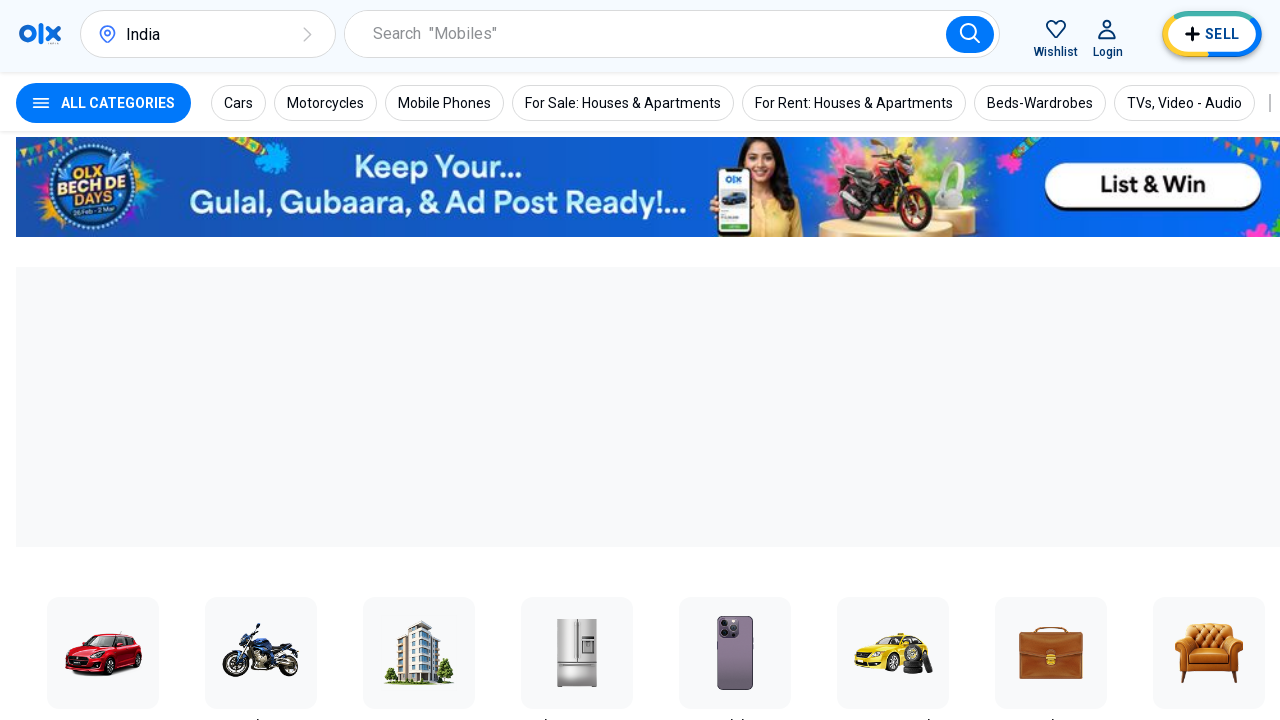

Waited for page to reach domcontentloaded state
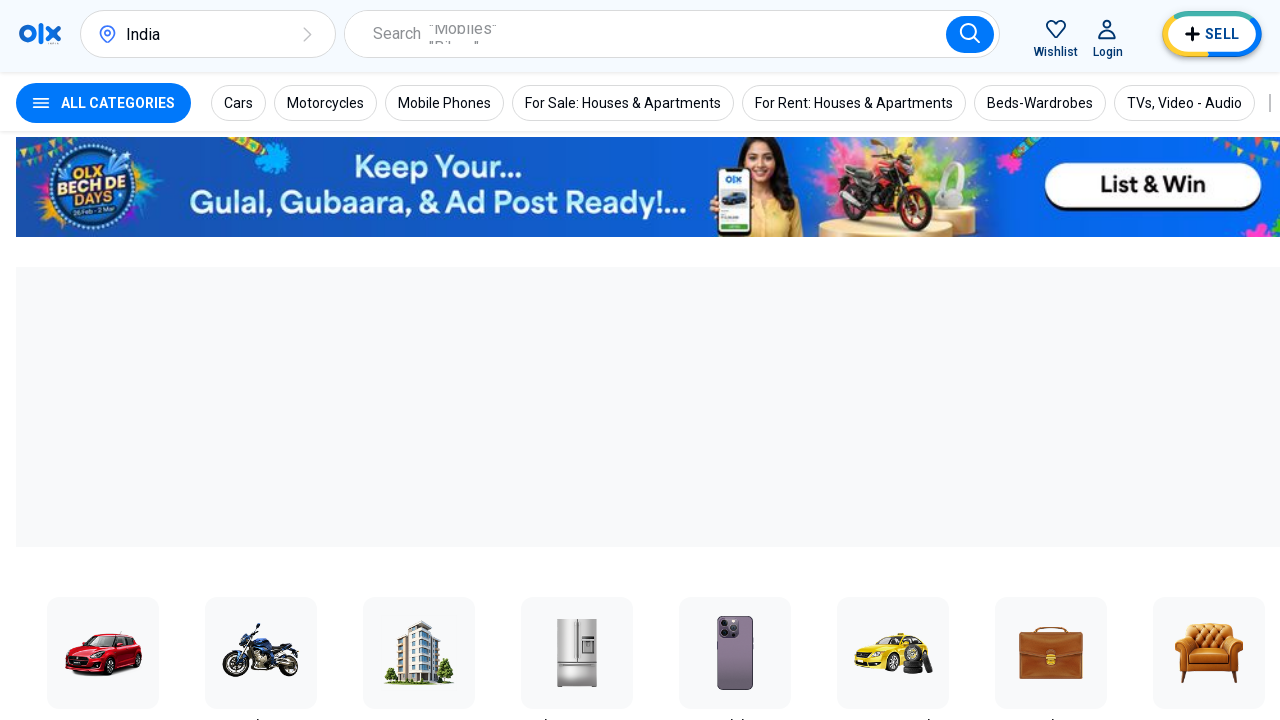

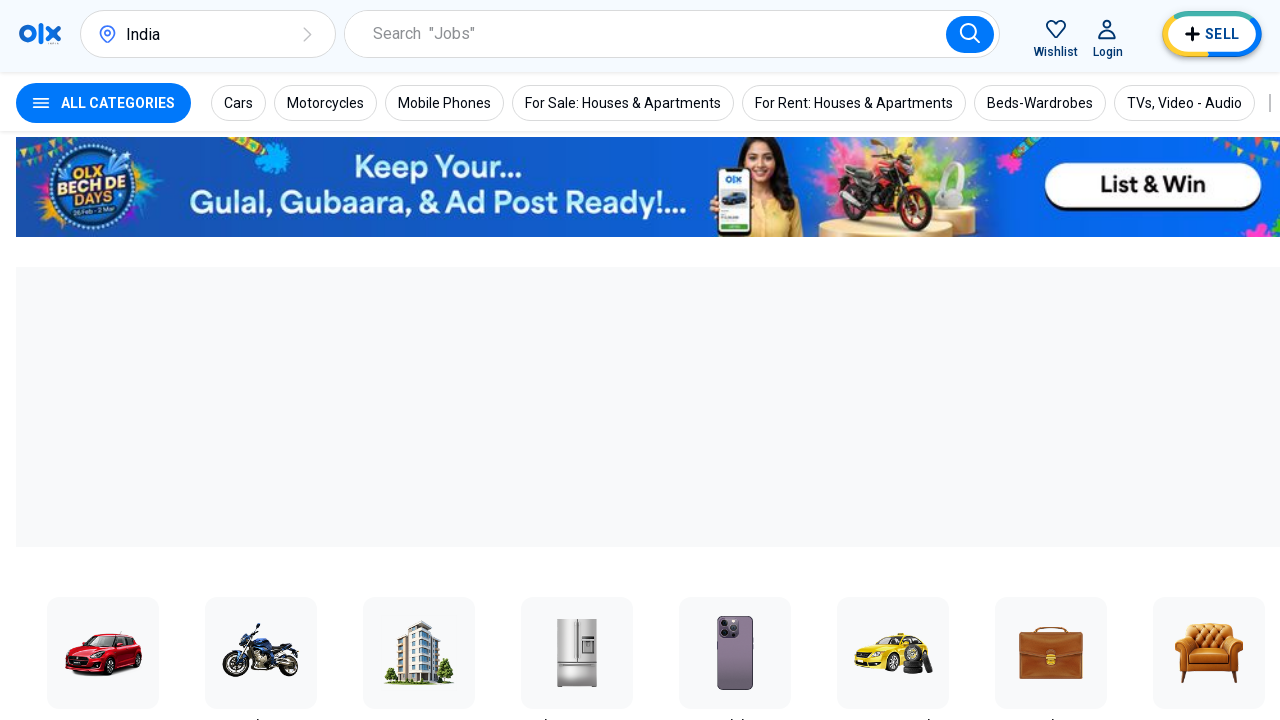